Tests Shadow DOM interaction by locating a shadow host element, accessing its shadow root, and entering text into an input field within the shadow DOM

Starting URL: https://testautomationpractice.blogspot.com/

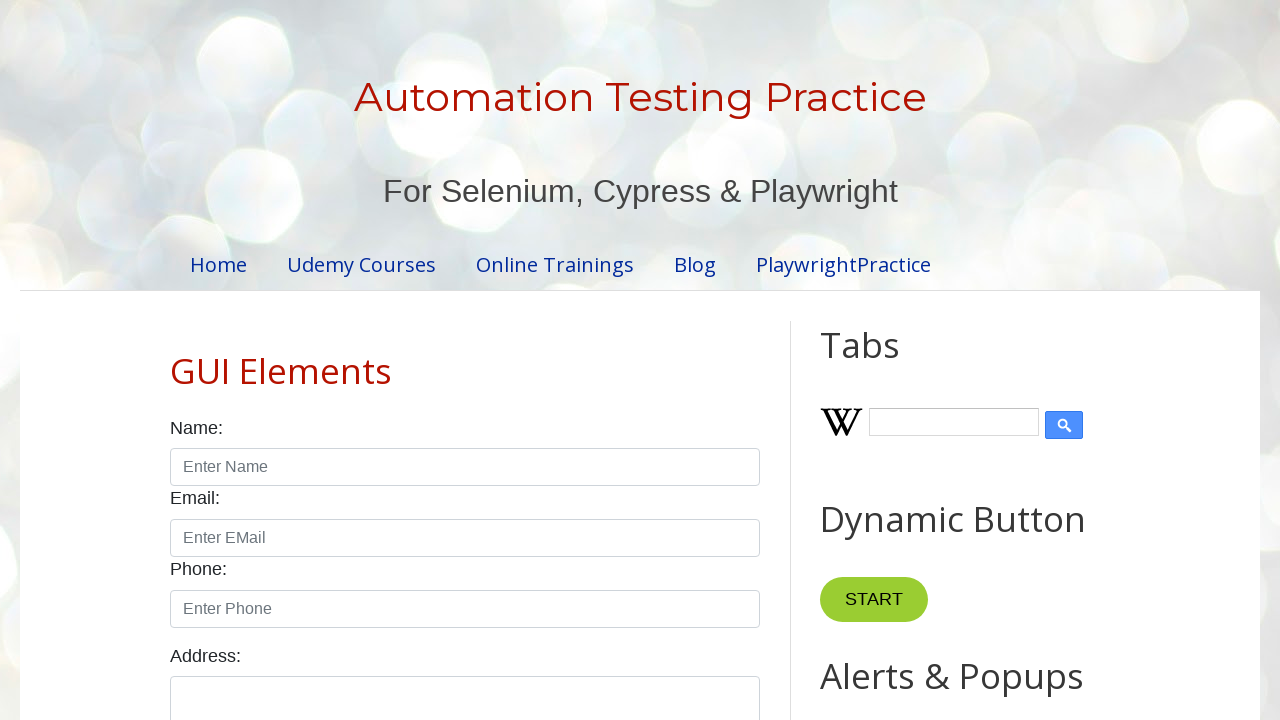

Located shadow host element with ID 'shadow_host'
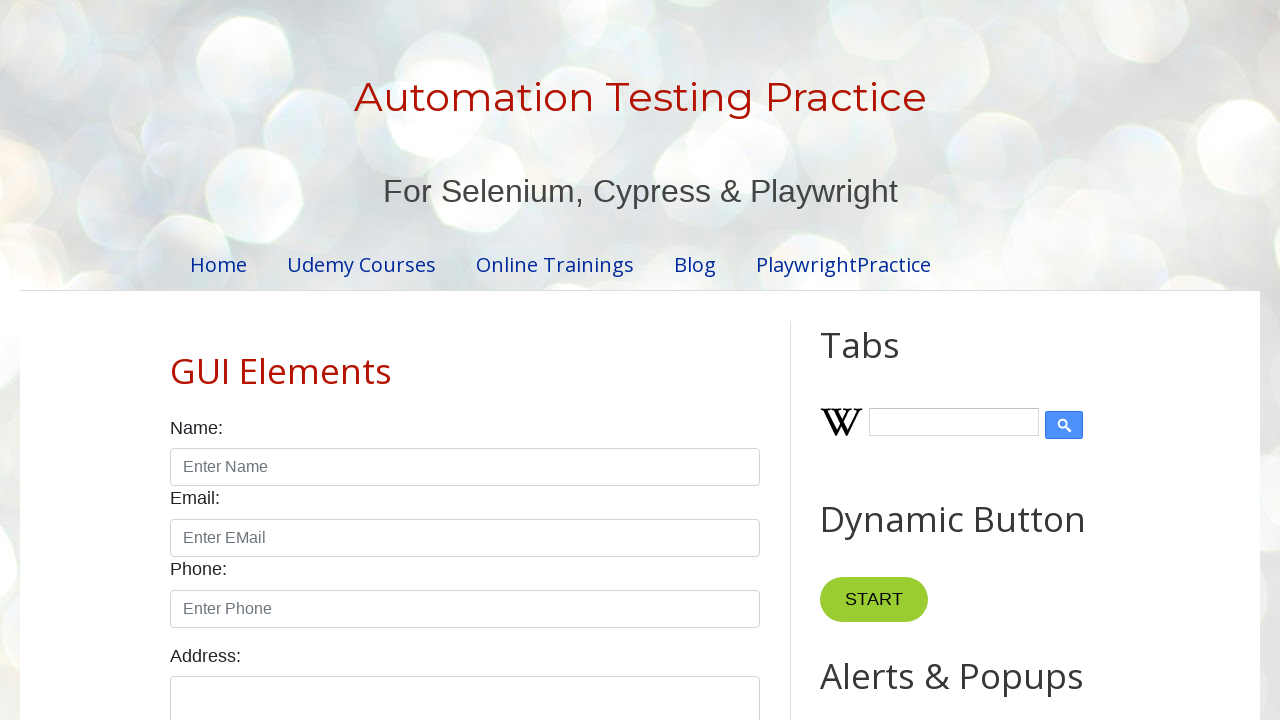

Located text input field within shadow DOM
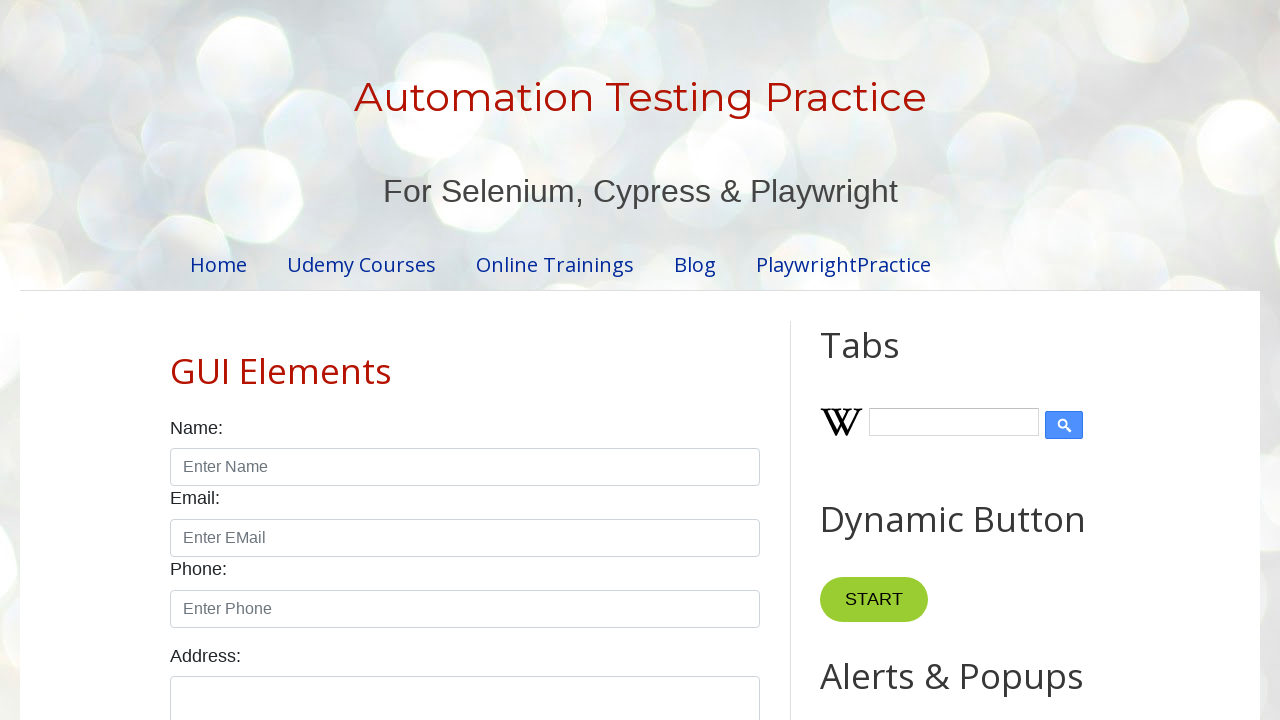

Entered 'Neymar' into shadow DOM input field on #shadow_host >> input[type='text']:nth-child(5)
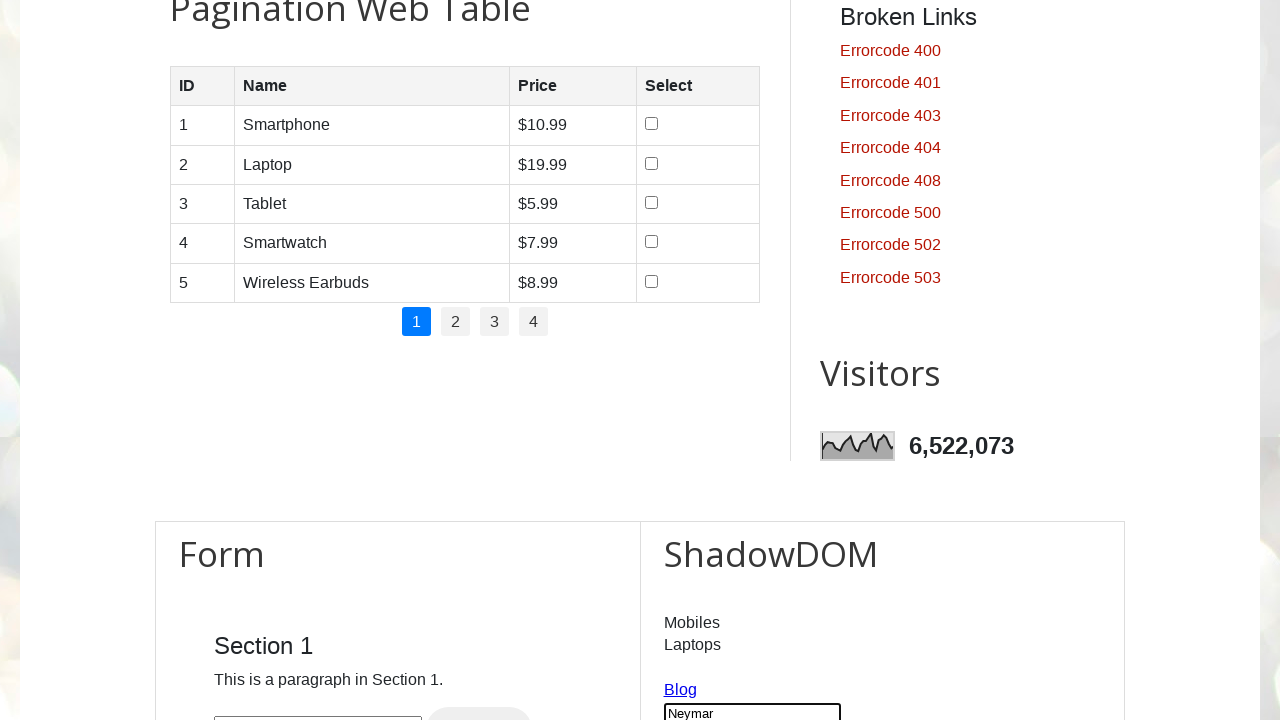

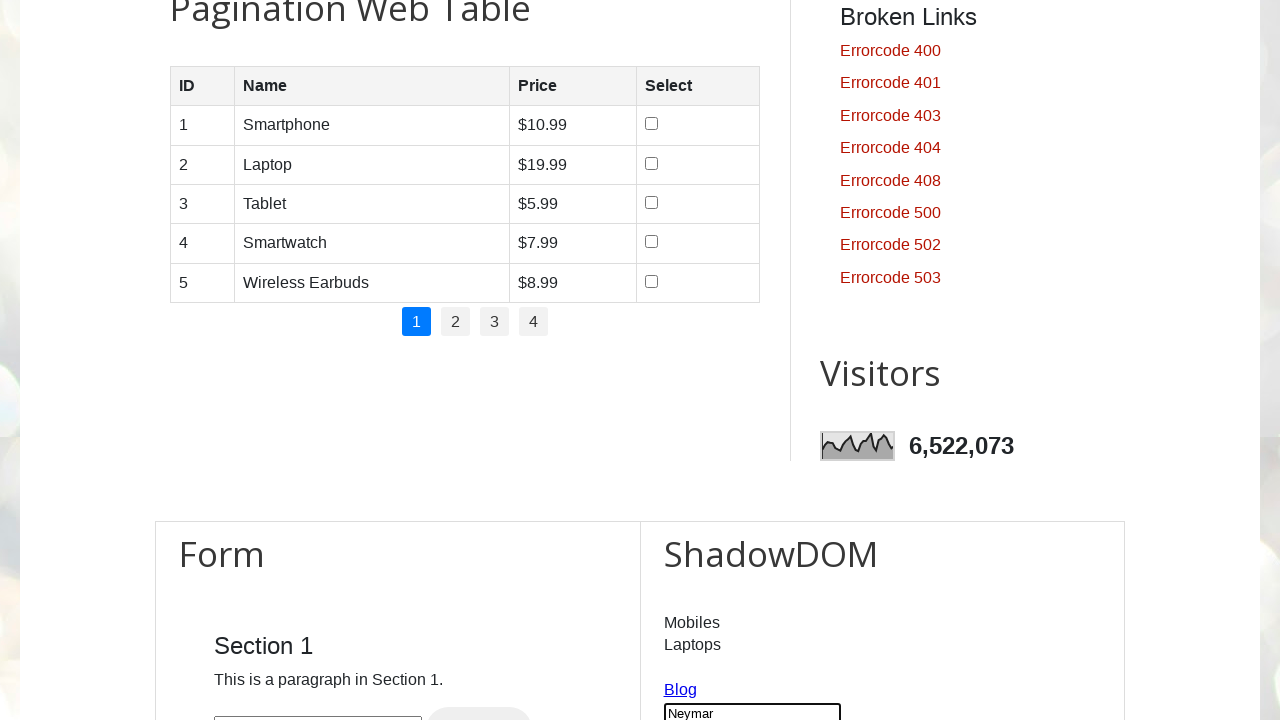